Tests the subtraction functionality of a calculator by entering two operands (10 and 2), selecting the minus operator, clicking Go, and verifying the result is 8.

Starting URL: http://juliemr.github.io/protractor-demo/

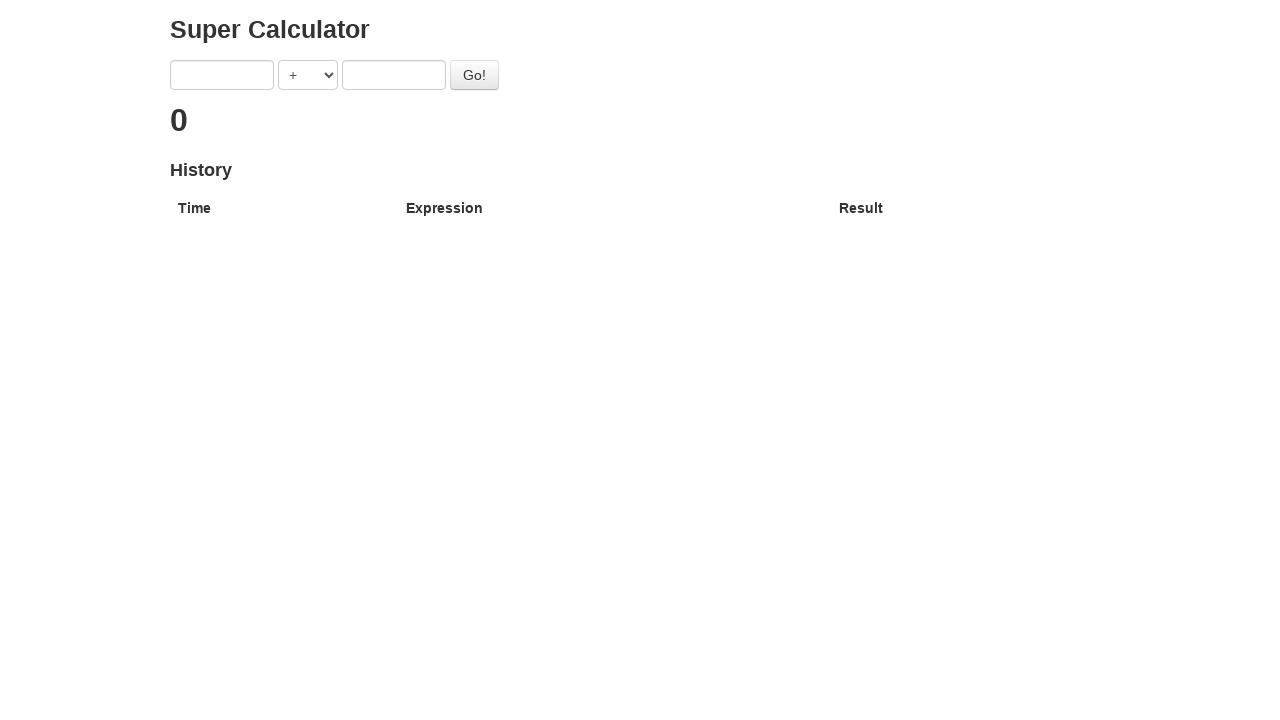

Entered first operand '10' into the calculator on input[ng-model='first']
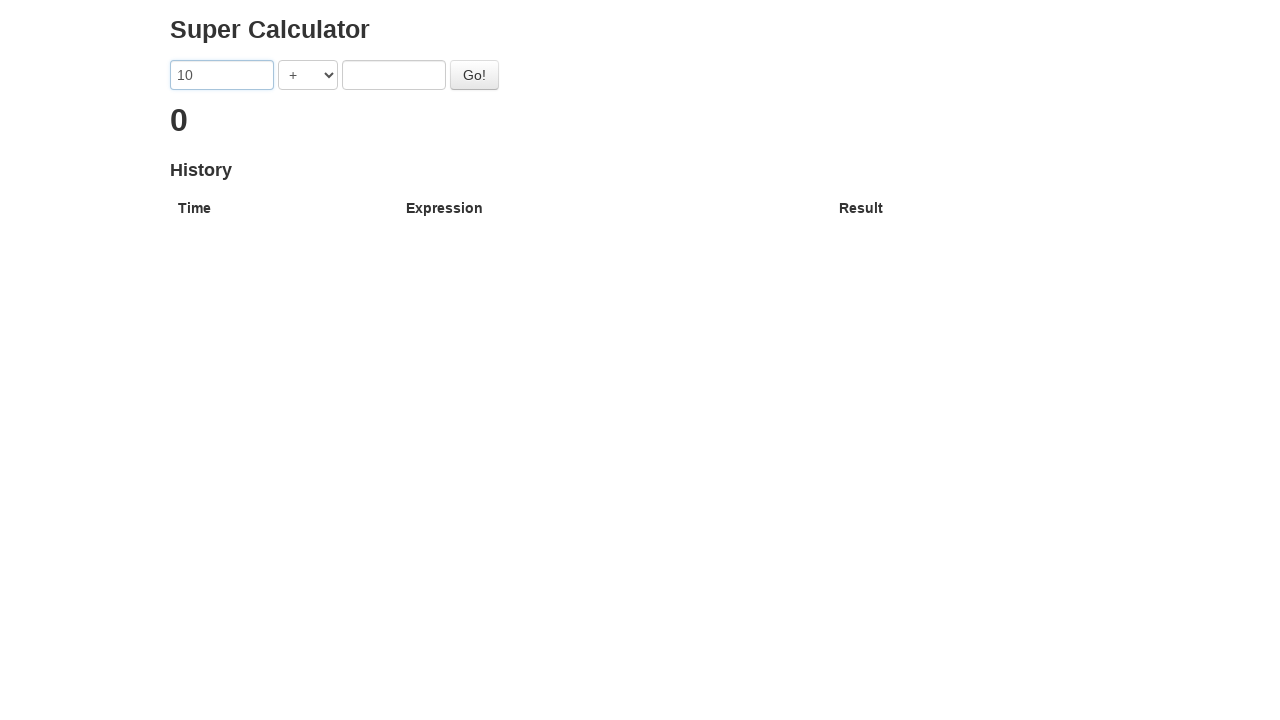

Entered second operand '2' into the calculator on input[ng-model='second']
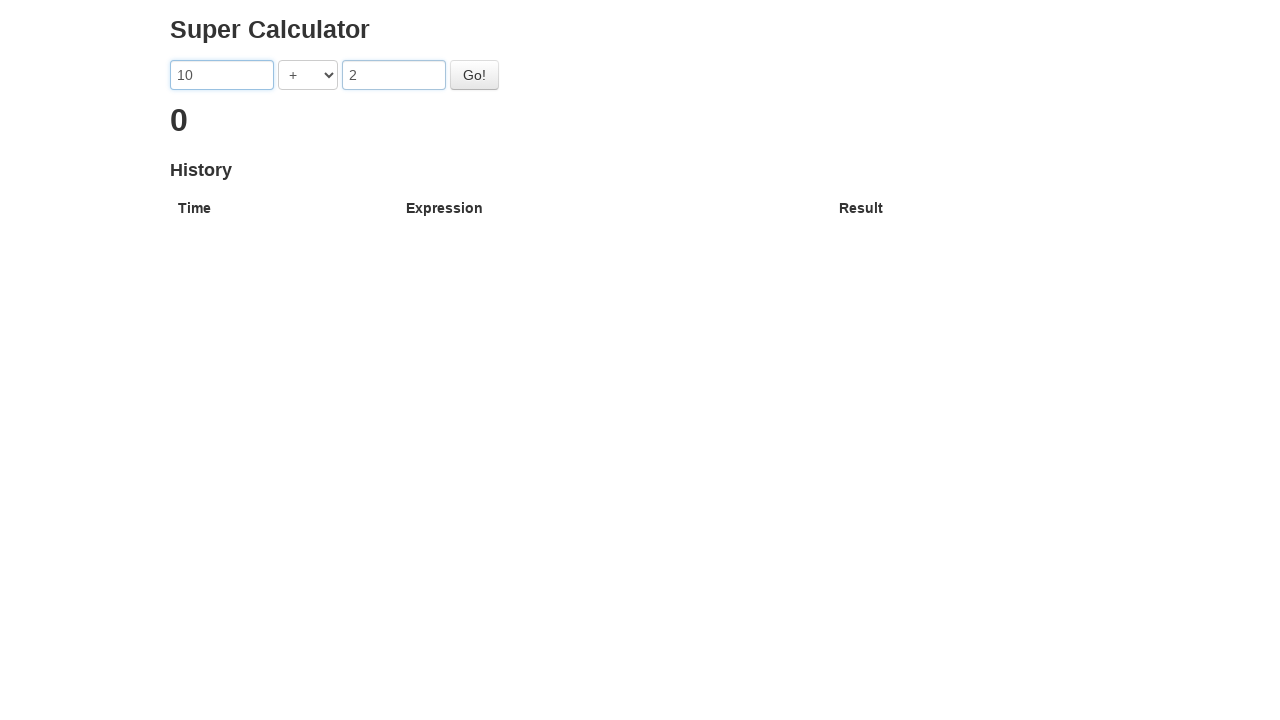

Selected minus operator from dropdown on select[ng-model='operator']
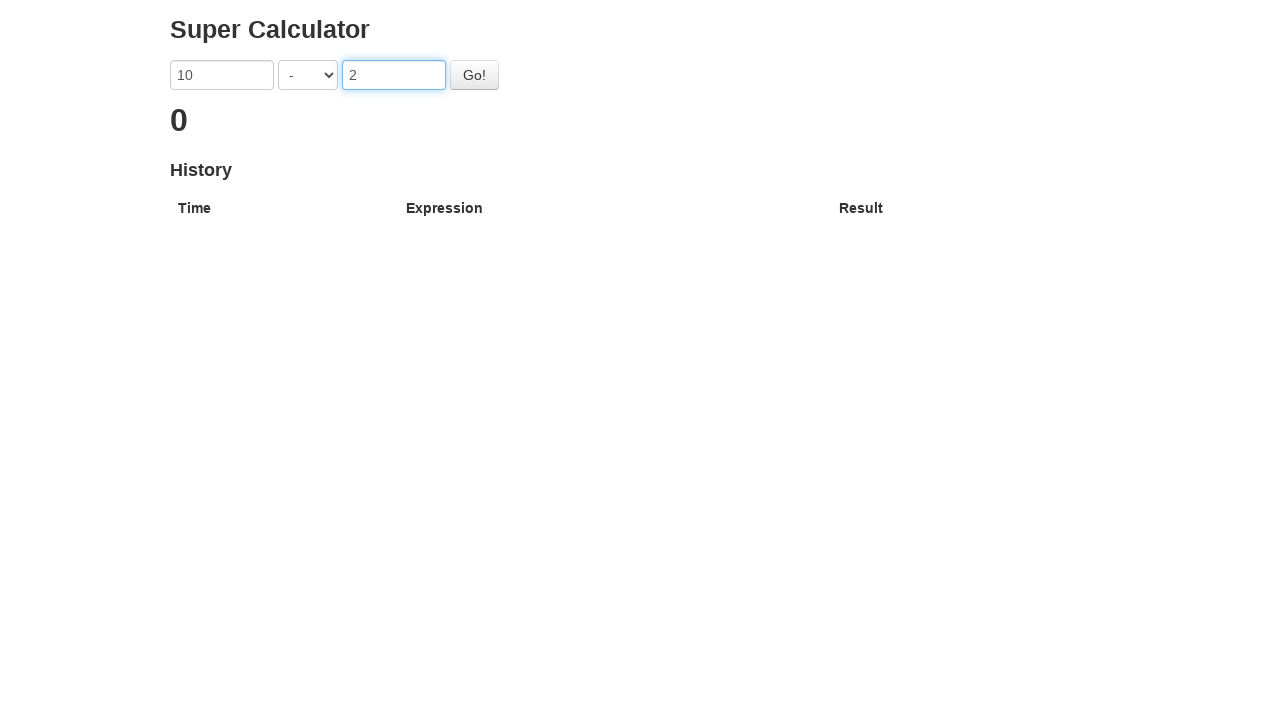

Clicked Go button to execute subtraction at (474, 75) on #gobutton
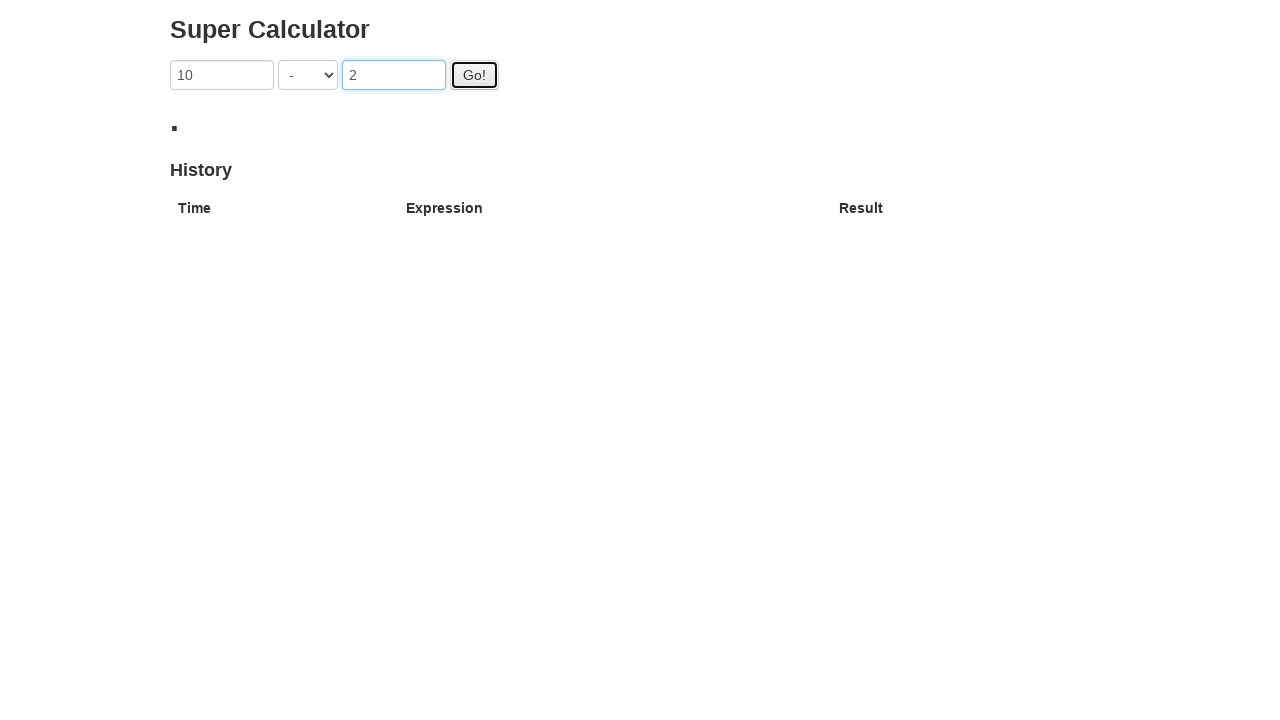

Result element loaded and contains expected value '8'
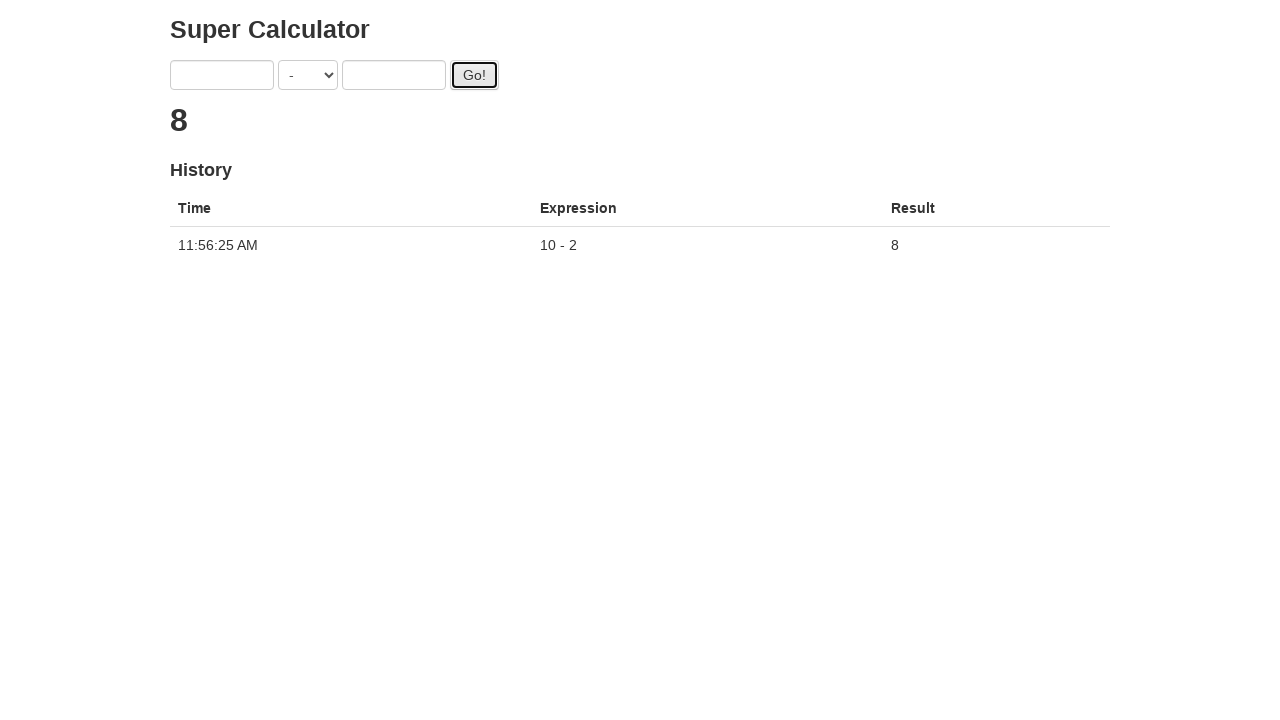

Assertion passed: result contains '8' (10 - 2 = 8)
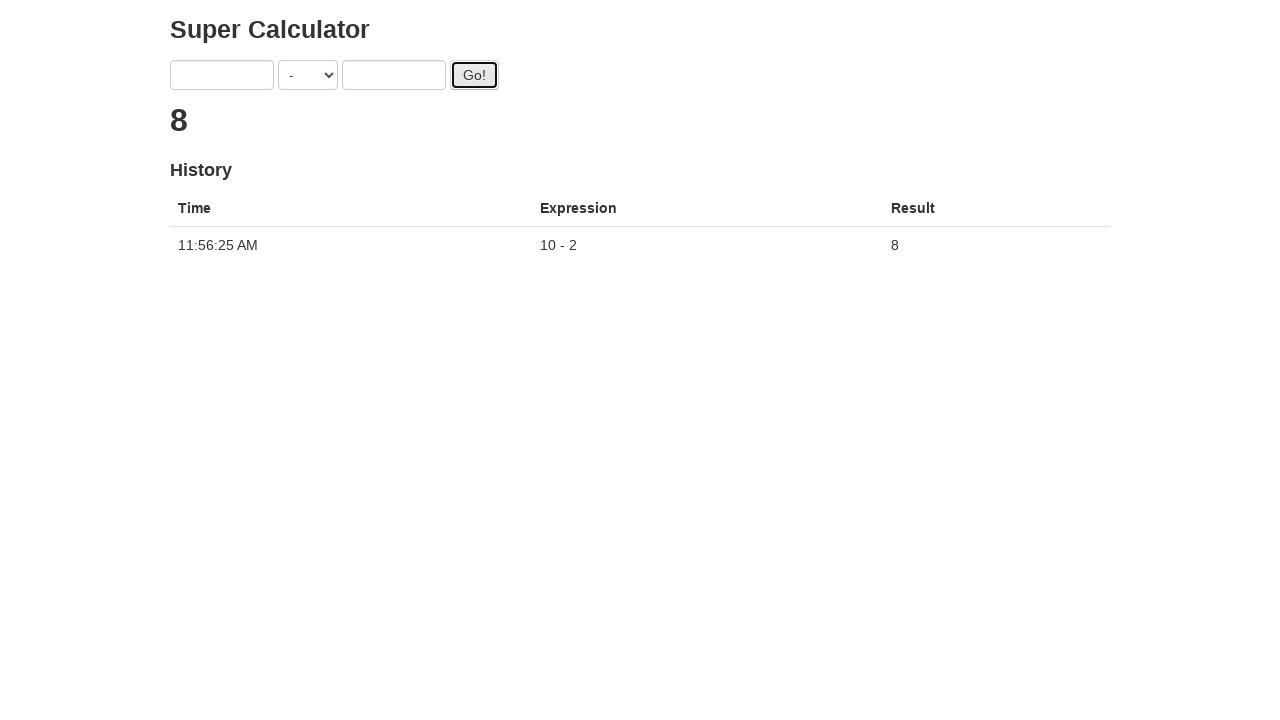

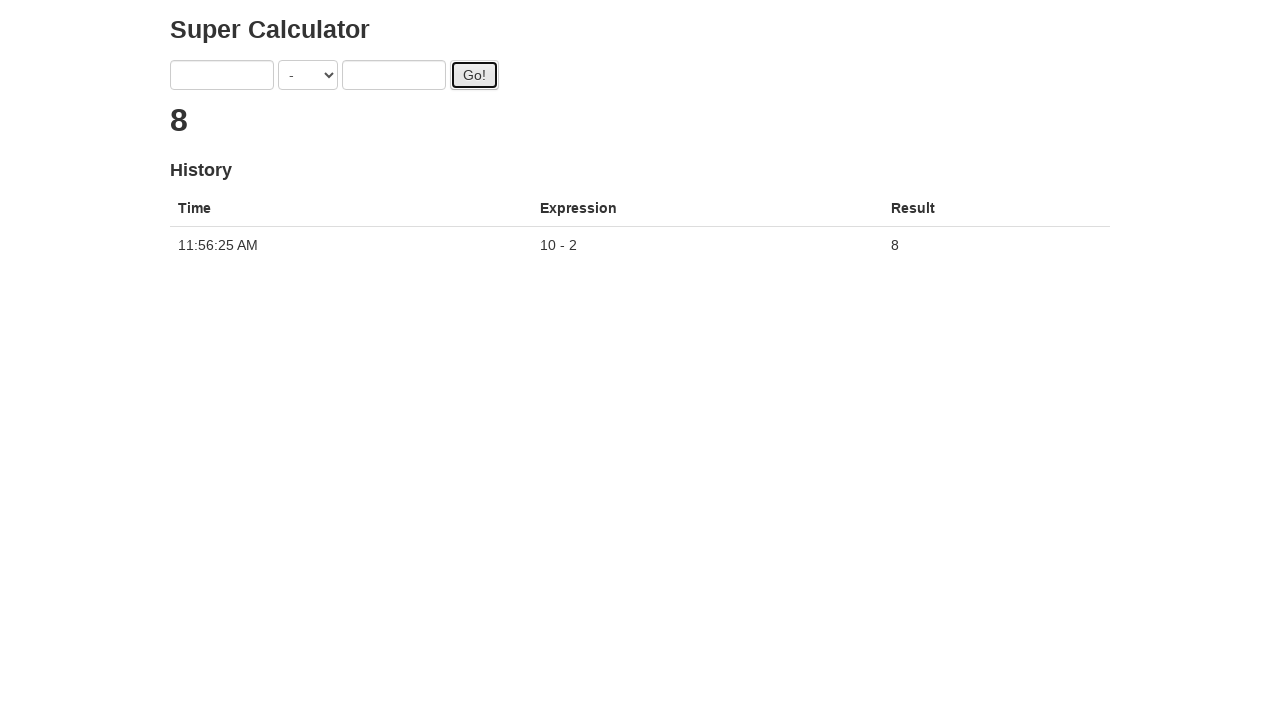